Navigates to OrangeHRM 30-day free trial page and fills in a name field in the form

Starting URL: https://www.orangehrm.com/30-day-free-trial/

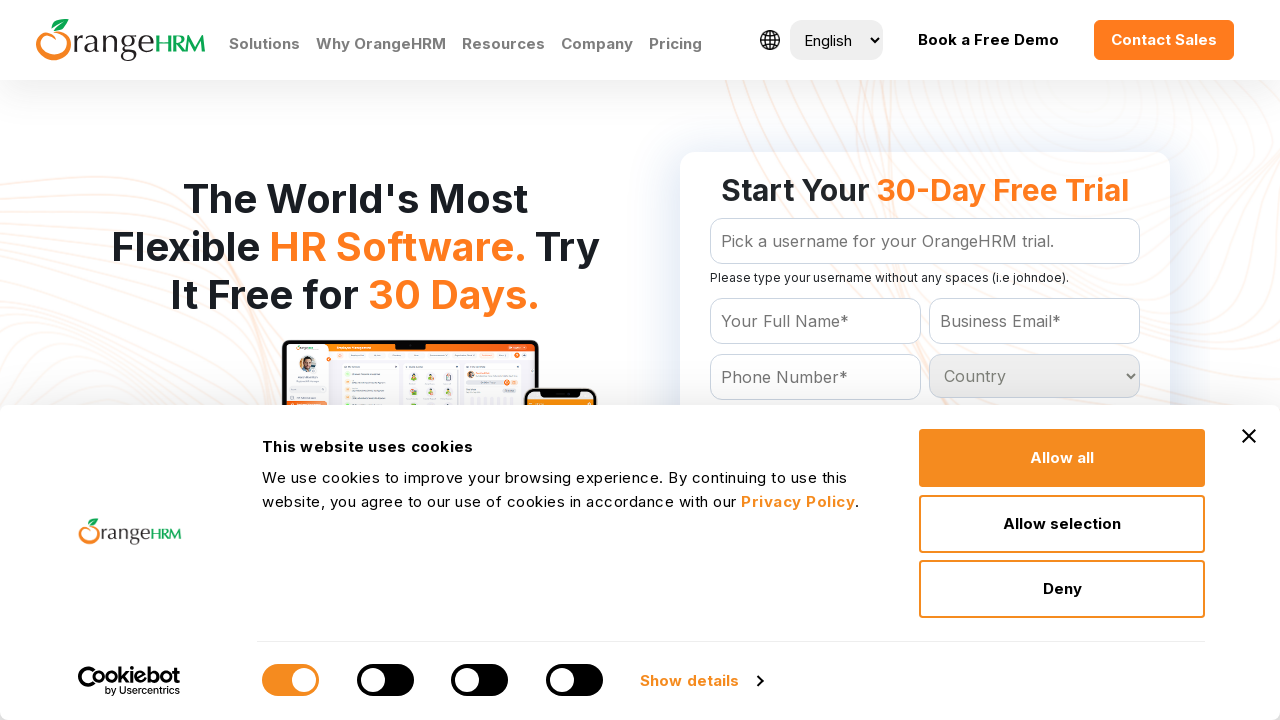

Navigated to OrangeHRM 30-day free trial page
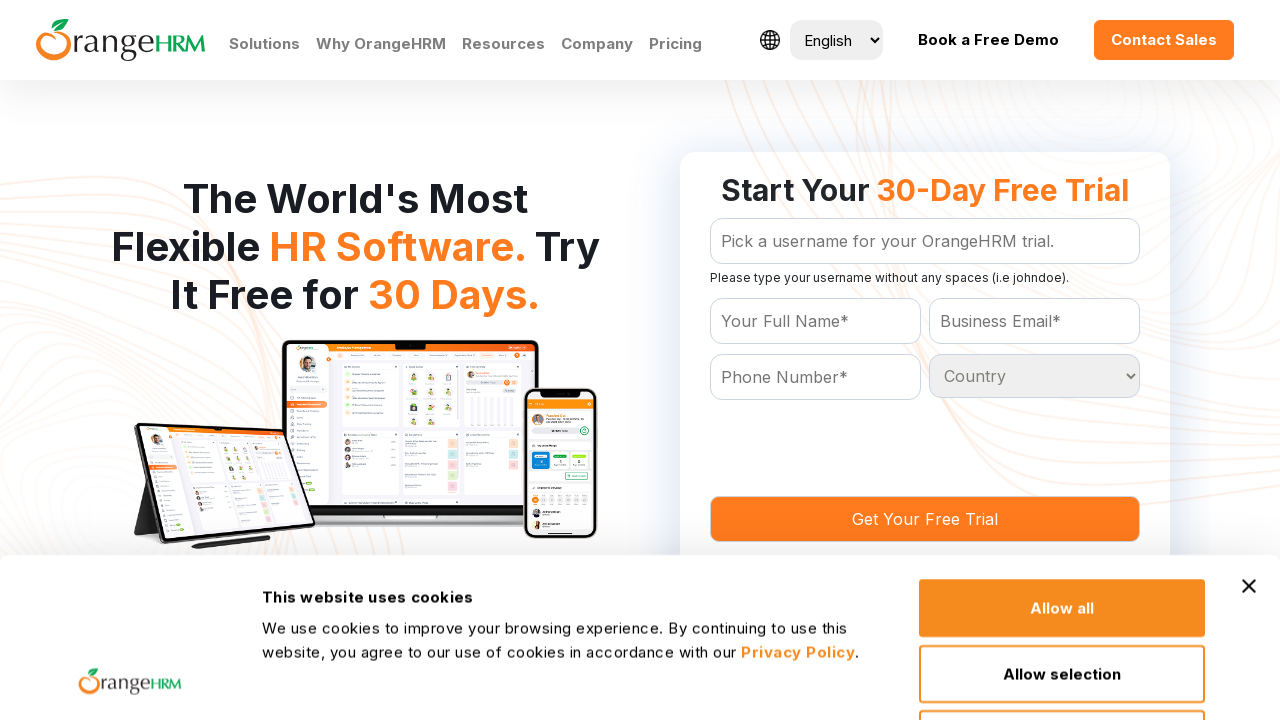

Filled name field with 'John Smith' on #Form_getForm_Name
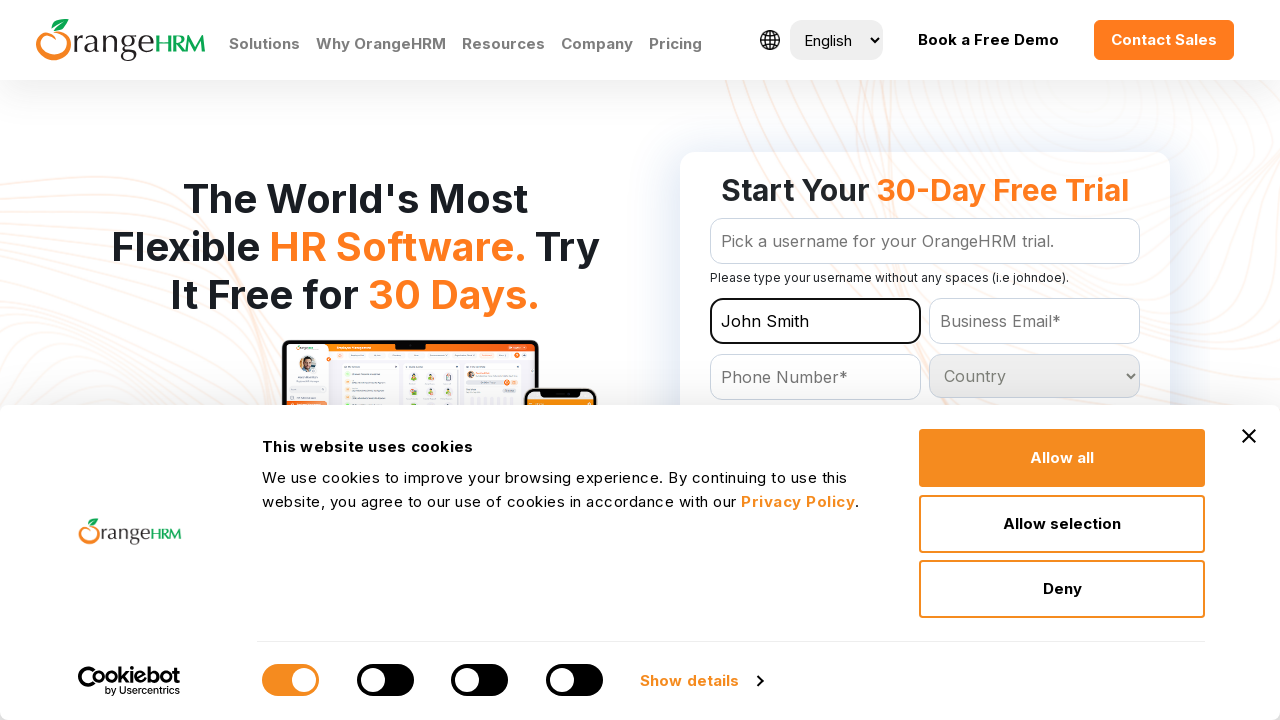

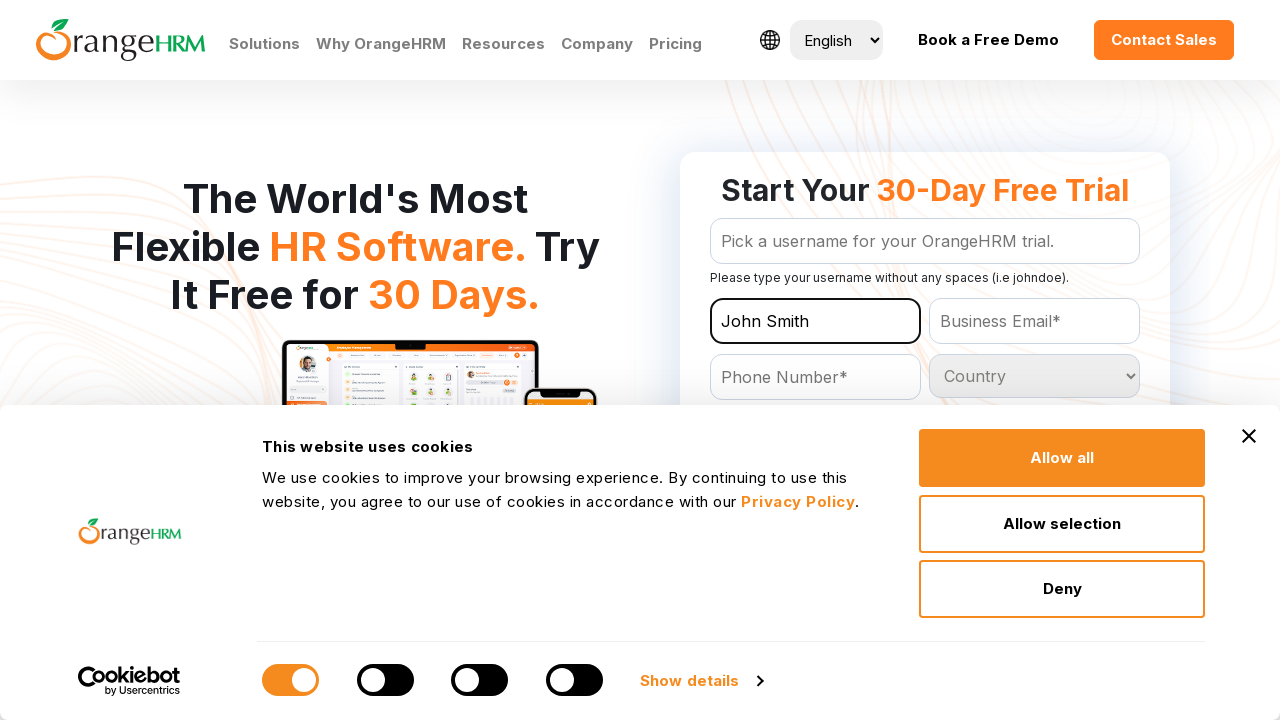